Tests drag and drop by offset functionality, dragging an element to specific x,y coordinates

Starting URL: https://crossbrowsertesting.github.io/drag-and-drop

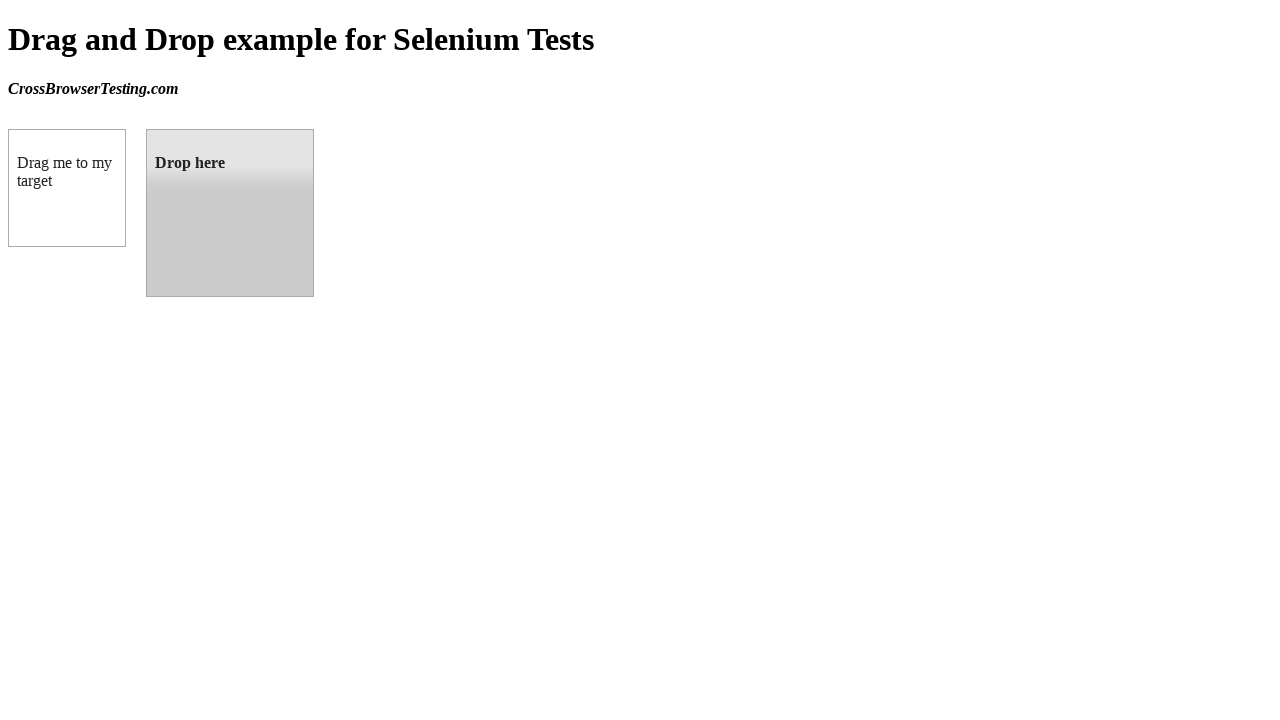

Located source element (draggable box A)
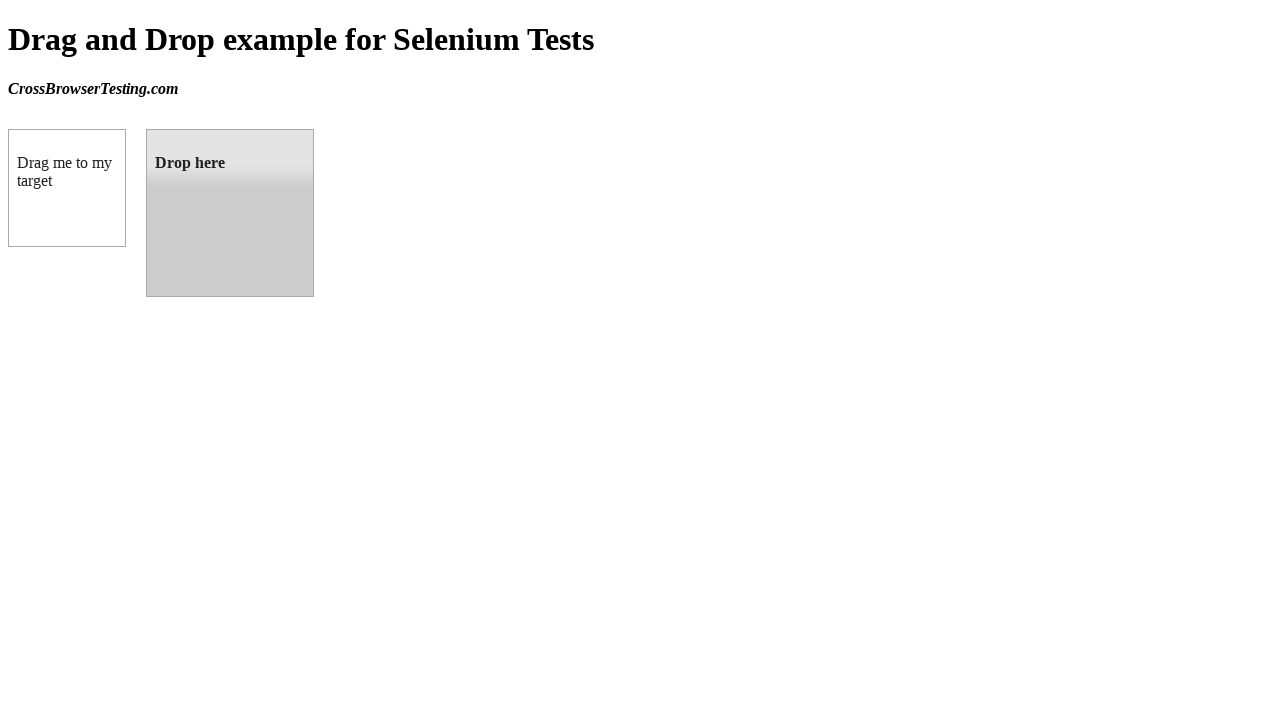

Located target element (droppable box B)
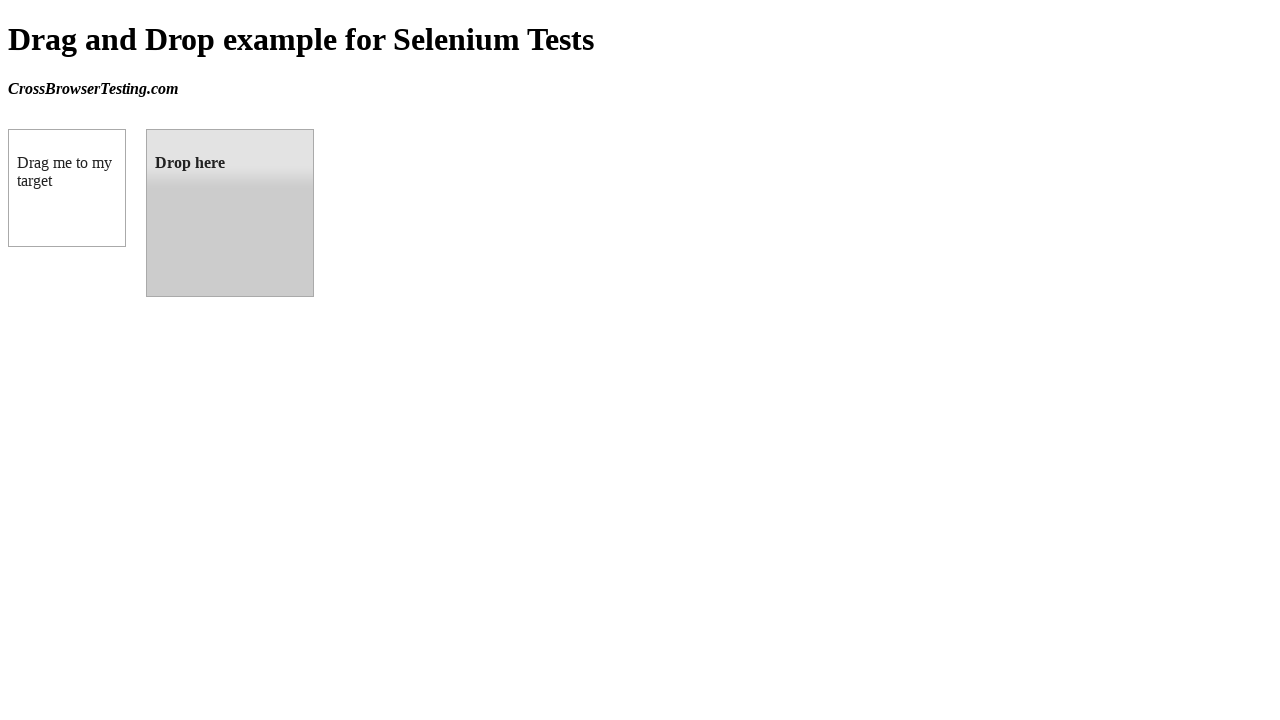

Retrieved source element bounding box
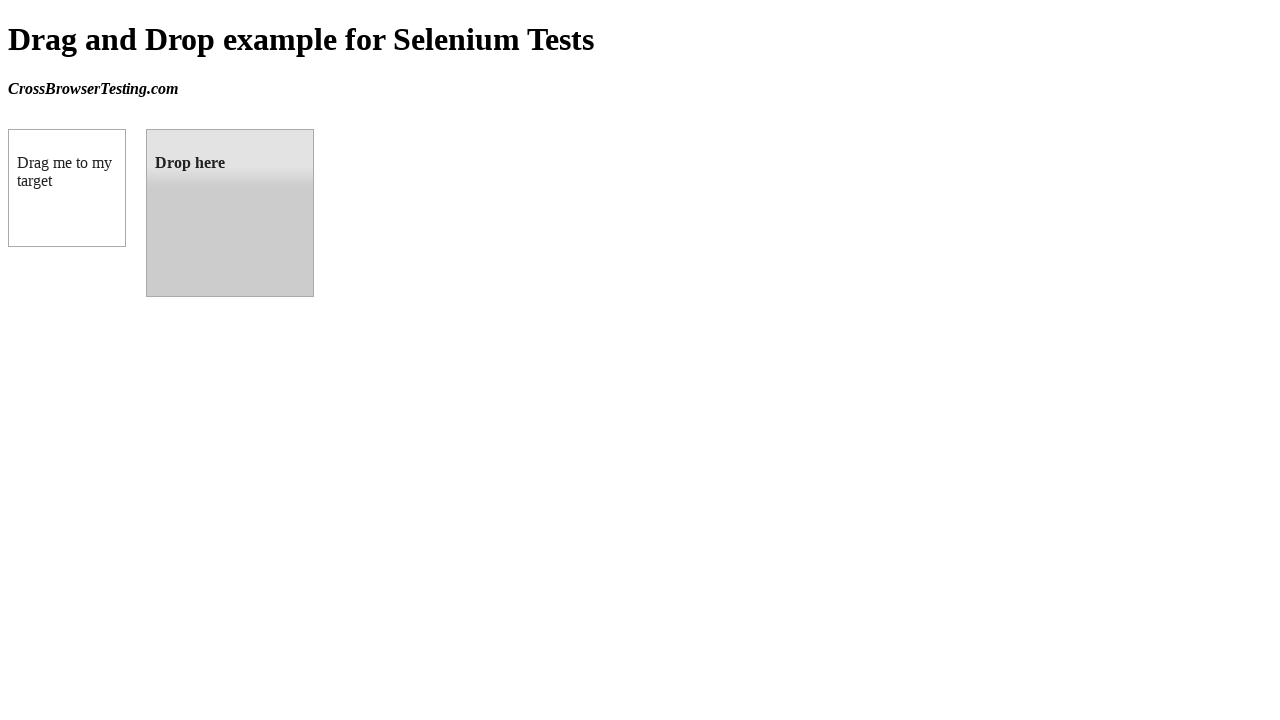

Retrieved target element bounding box
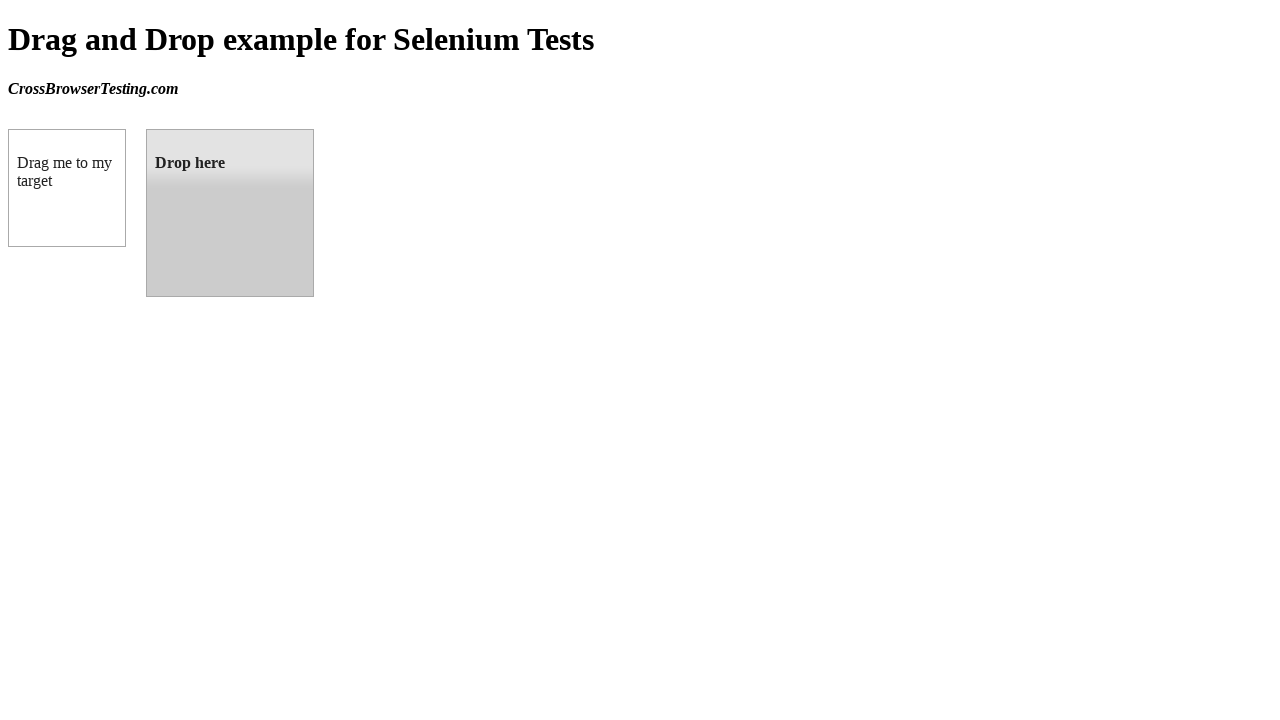

Moved mouse to center of source element at (67, 188)
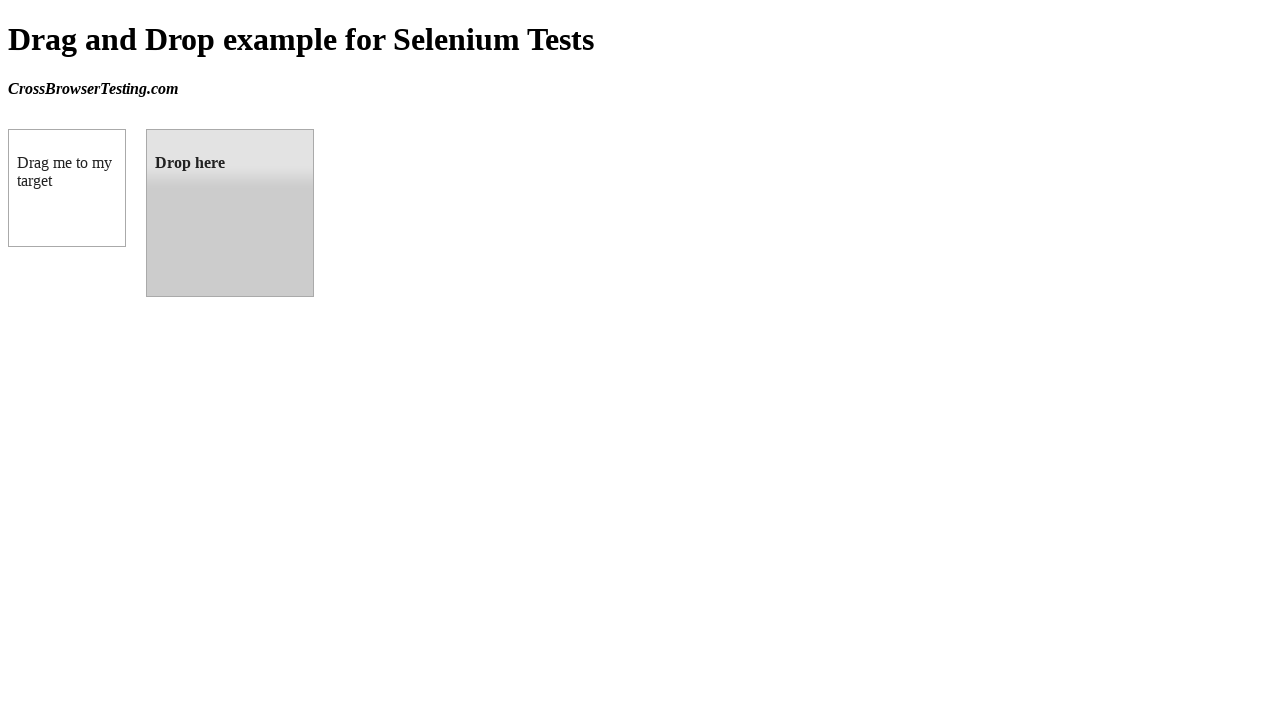

Pressed mouse button down on source element at (67, 188)
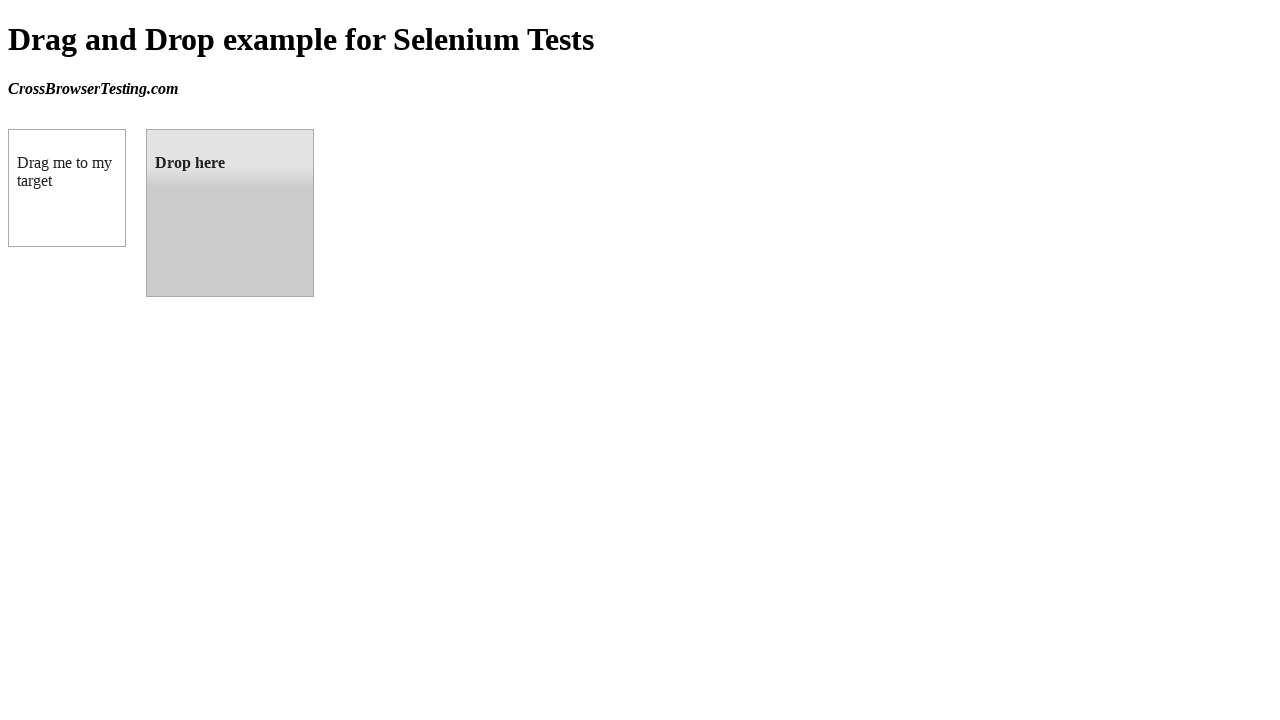

Dragged element to center of target element at (230, 213)
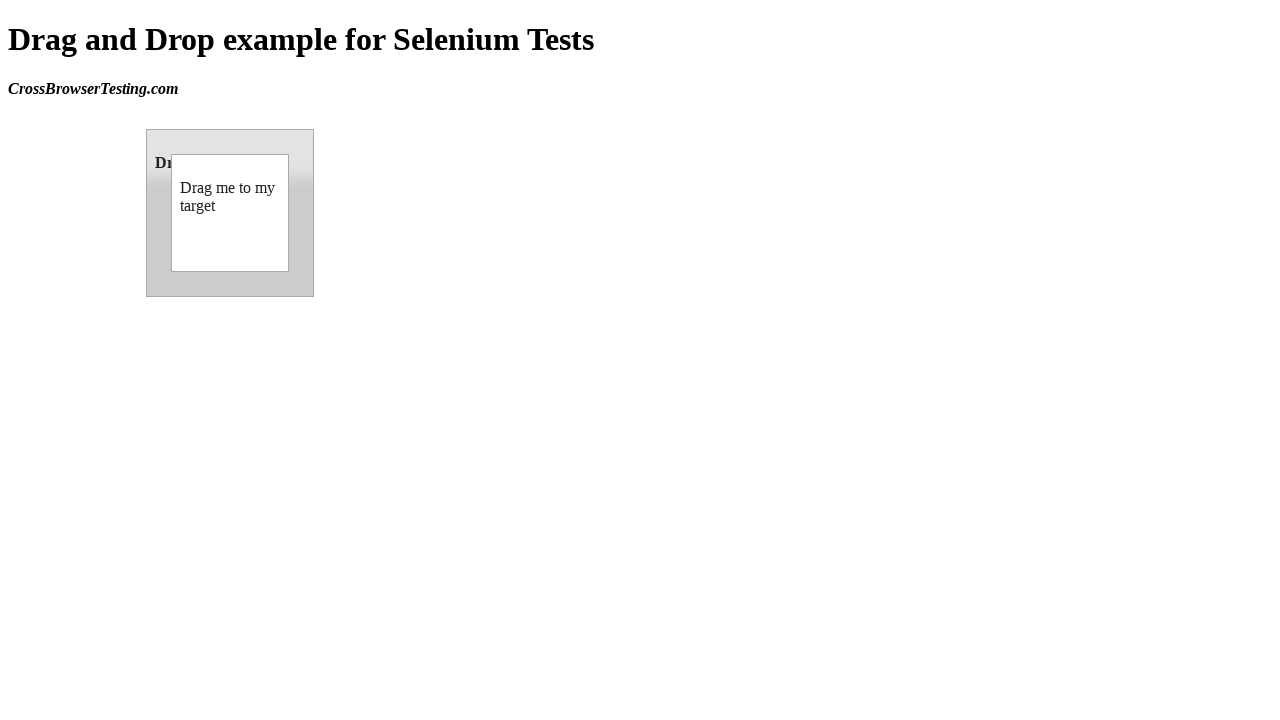

Released mouse button, completing drag and drop operation at (230, 213)
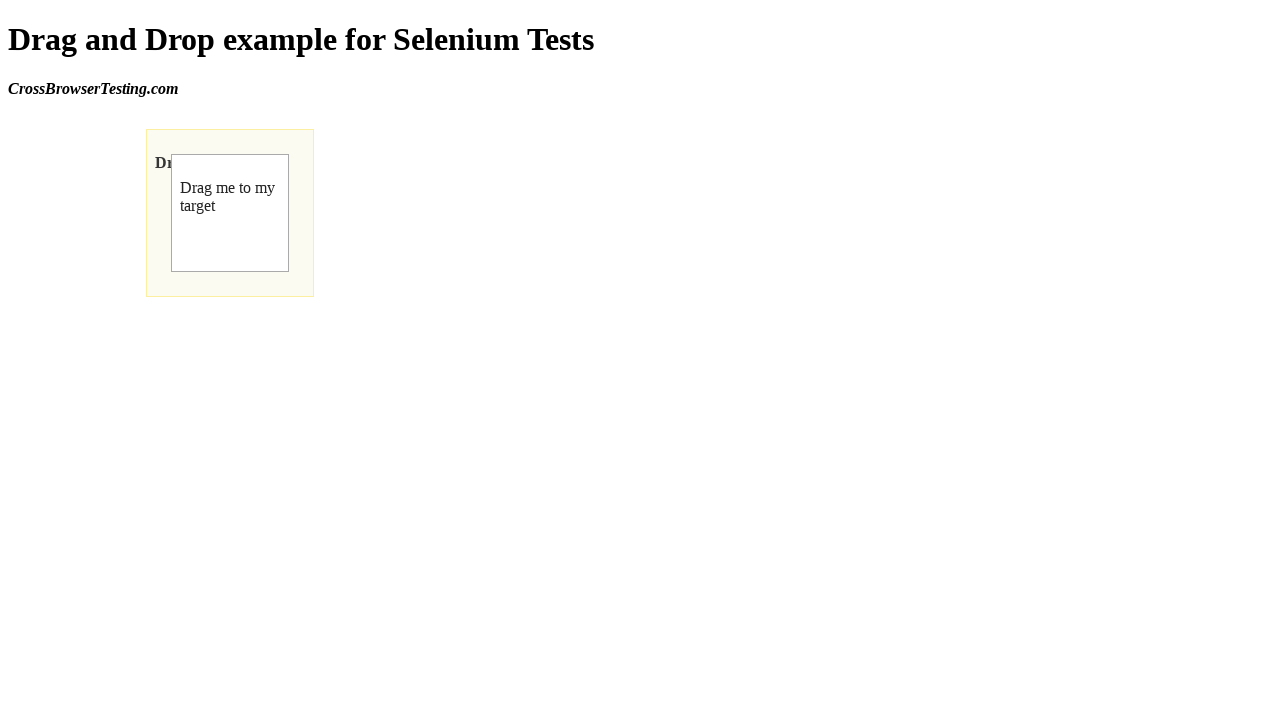

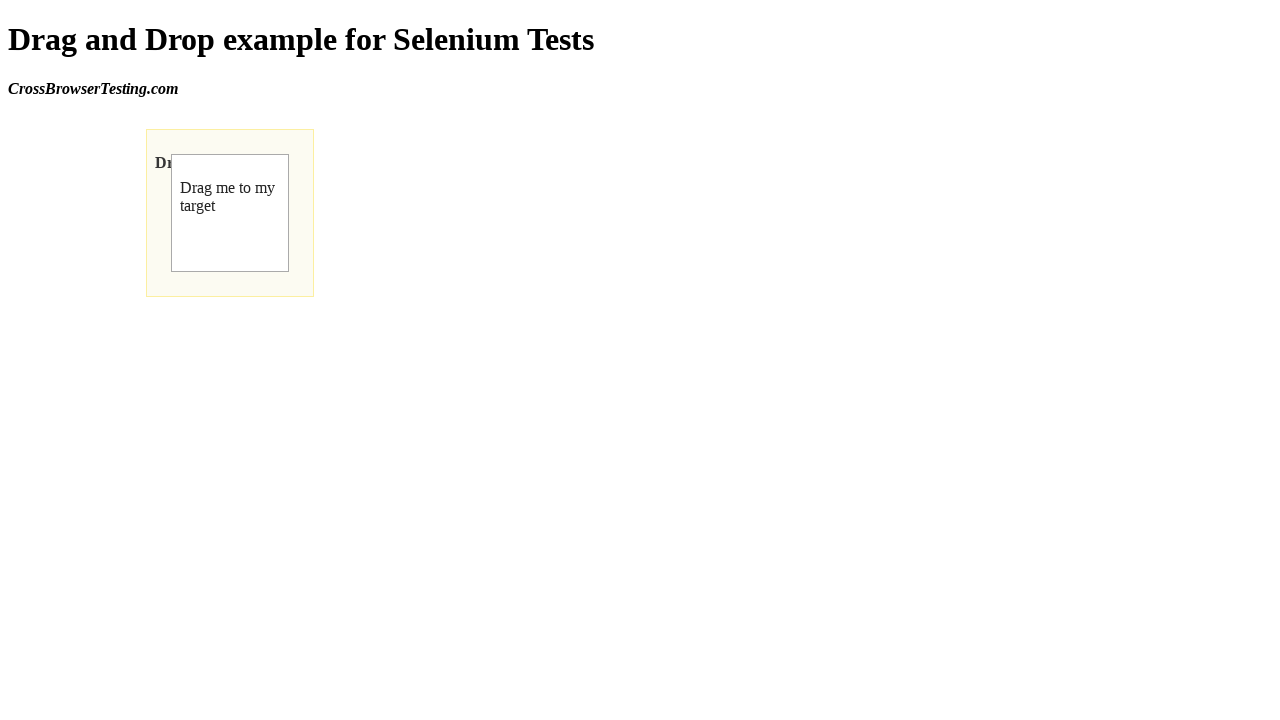